Tests that other controls are hidden when editing a todo item

Starting URL: https://demo.playwright.dev/todomvc

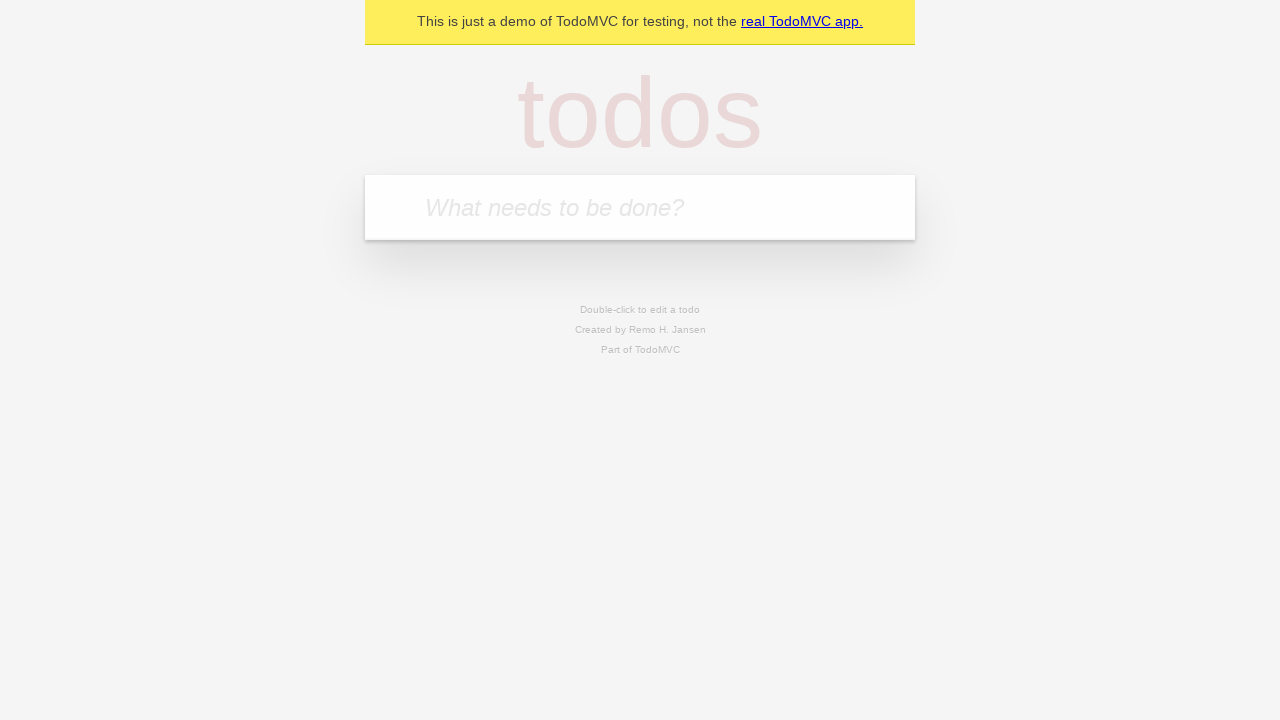

Filled todo input field with 'buy some cheese' on internal:attr=[placeholder="What needs to be done?"i]
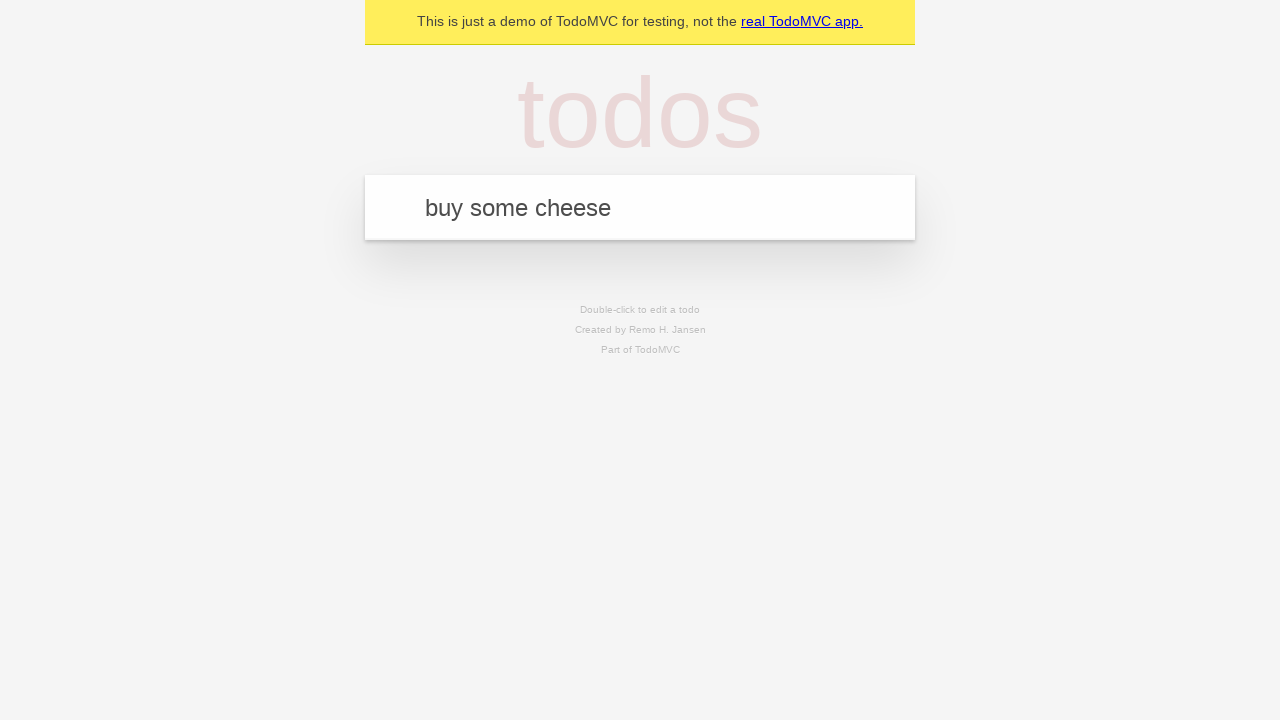

Pressed Enter to create todo 'buy some cheese' on internal:attr=[placeholder="What needs to be done?"i]
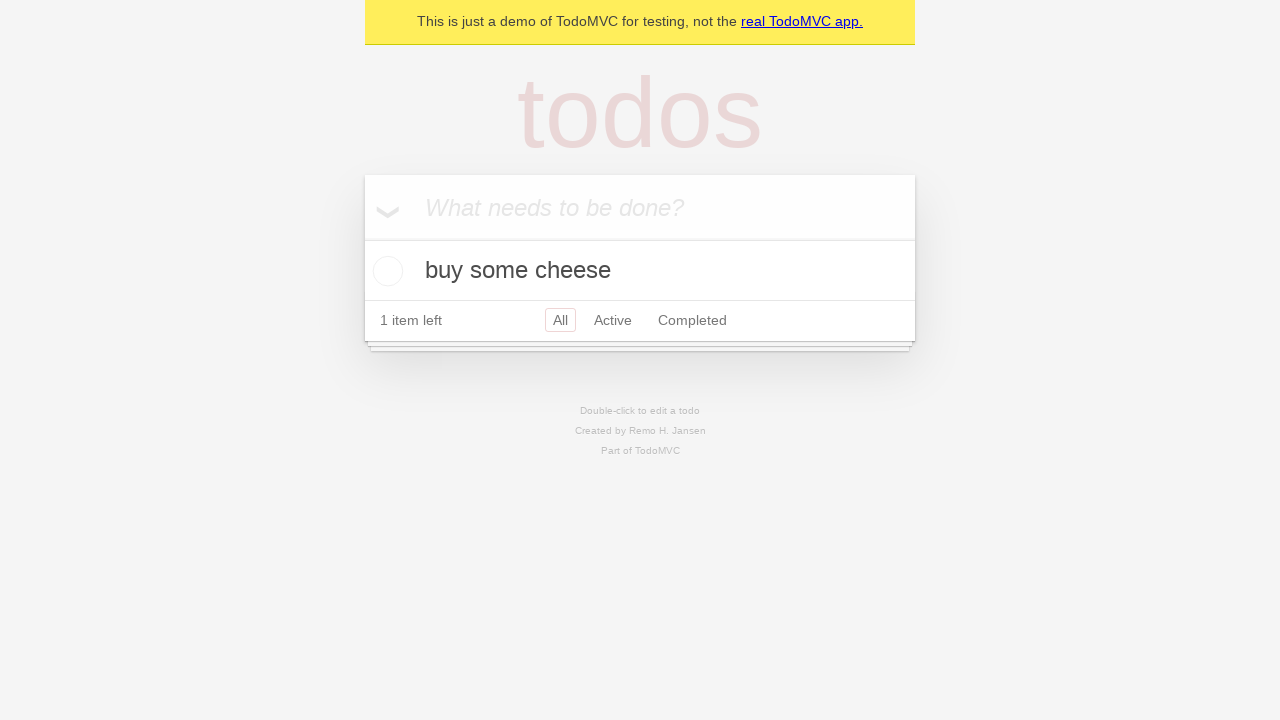

Filled todo input field with 'feed the cat' on internal:attr=[placeholder="What needs to be done?"i]
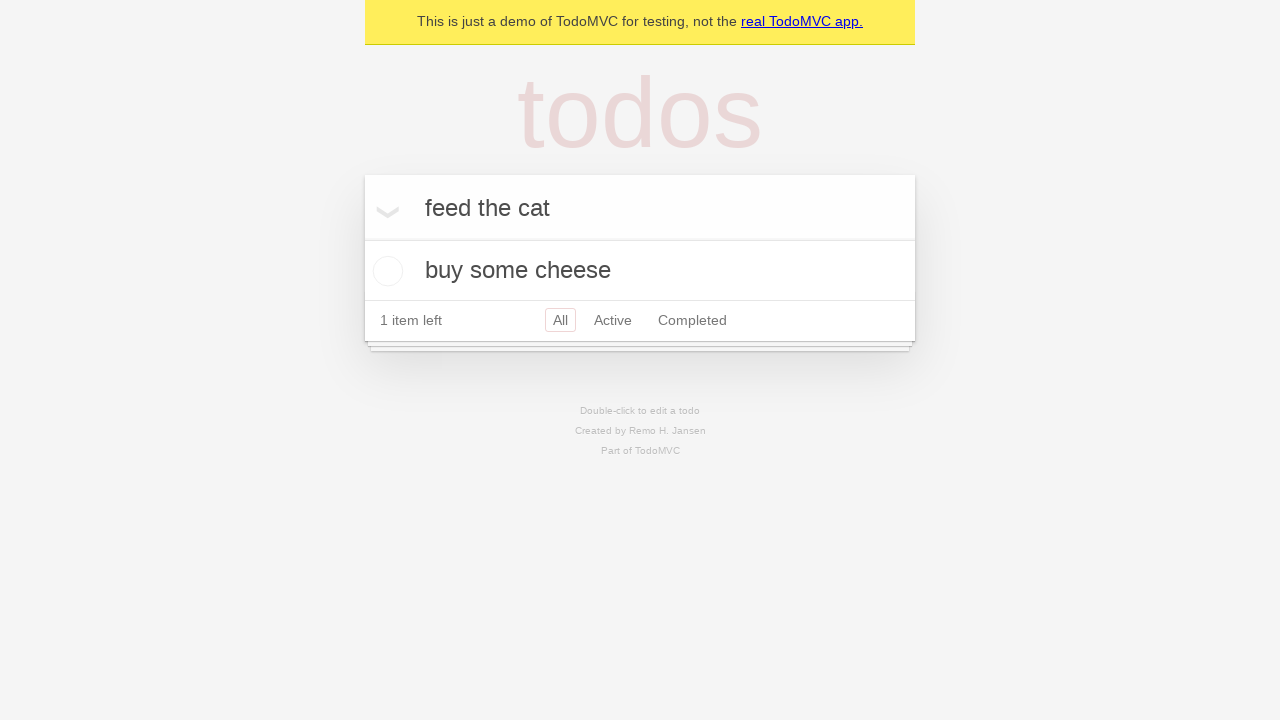

Pressed Enter to create todo 'feed the cat' on internal:attr=[placeholder="What needs to be done?"i]
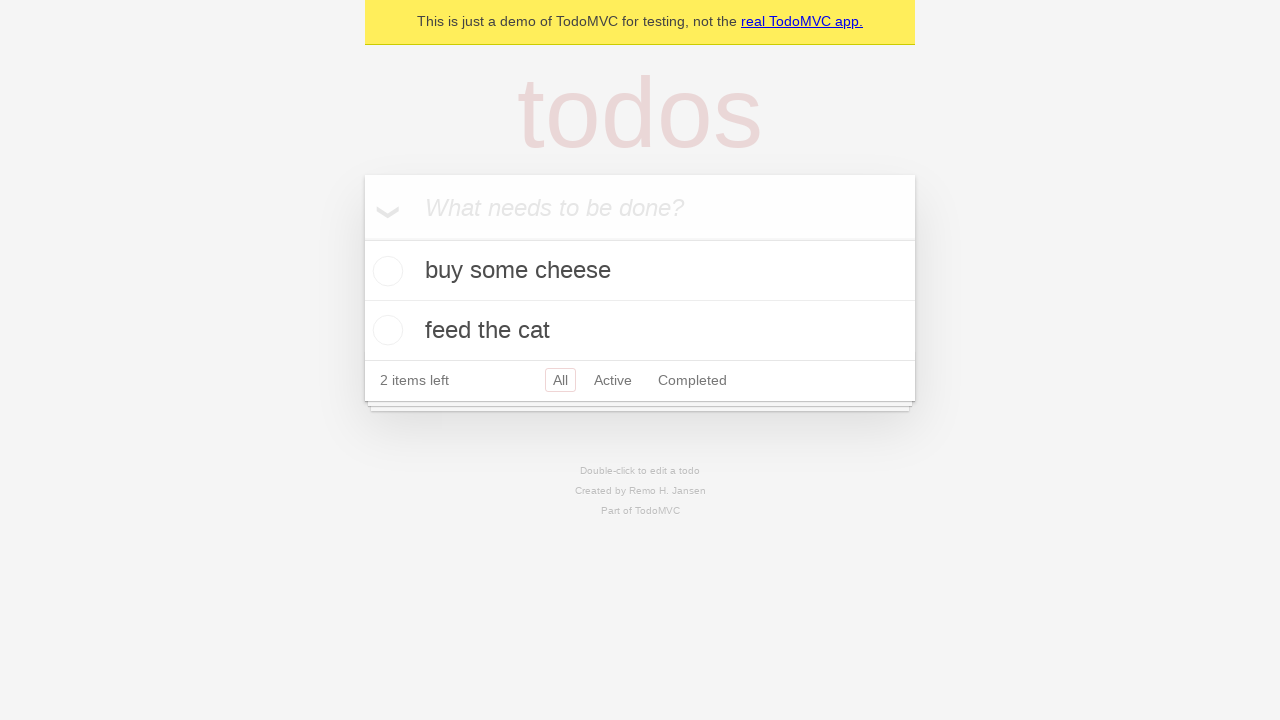

Filled todo input field with 'book a doctors appointment' on internal:attr=[placeholder="What needs to be done?"i]
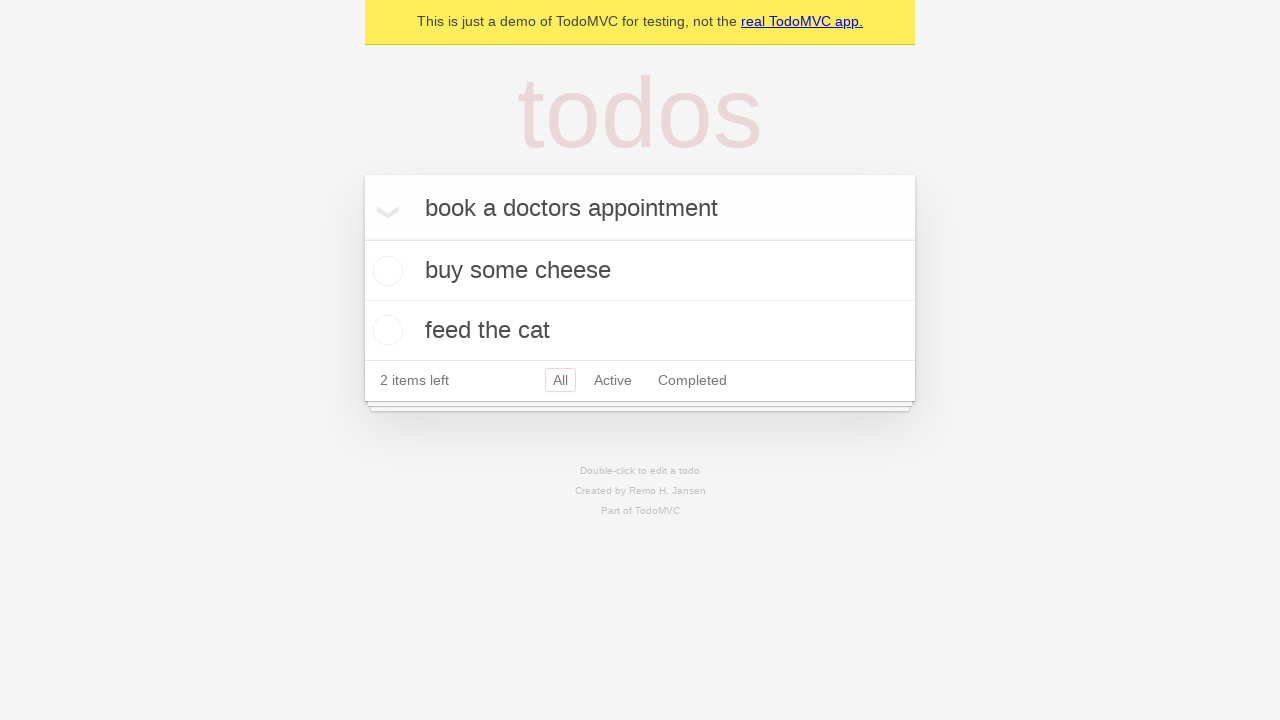

Pressed Enter to create todo 'book a doctors appointment' on internal:attr=[placeholder="What needs to be done?"i]
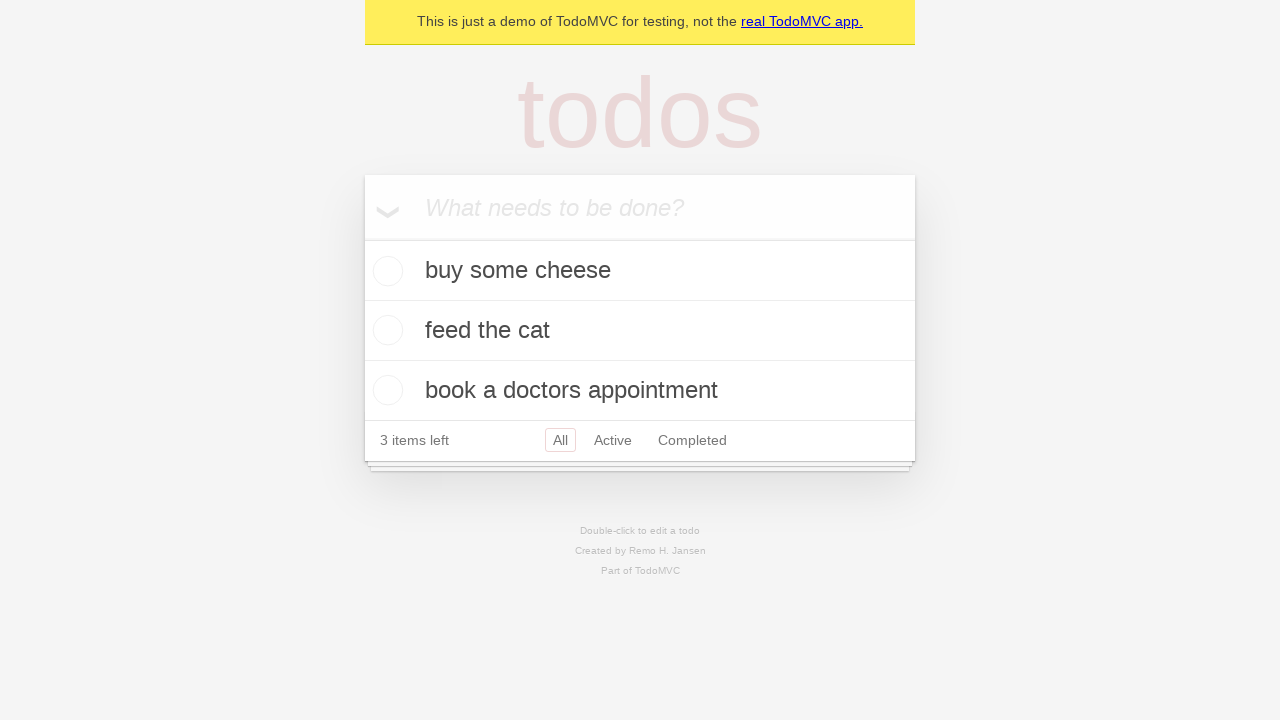

All three todo items have loaded
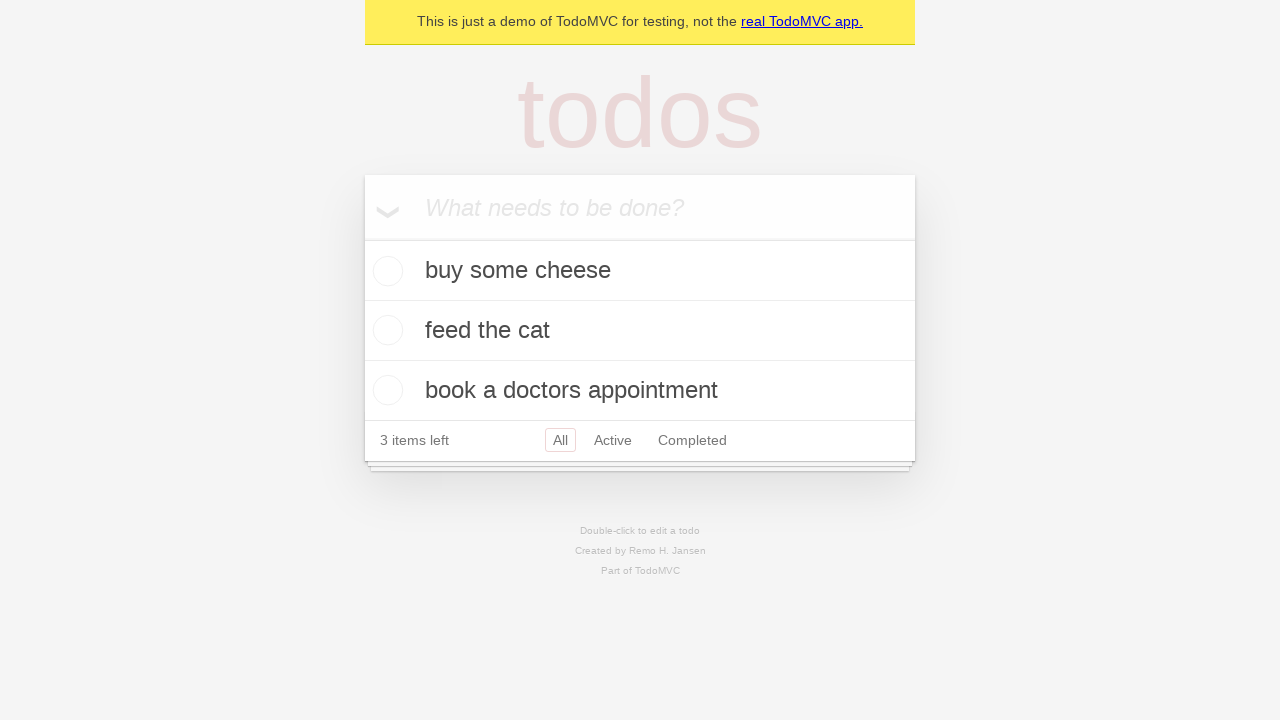

Double-clicked the second todo item to enter edit mode at (640, 331) on internal:testid=[data-testid="todo-item"s] >> nth=1
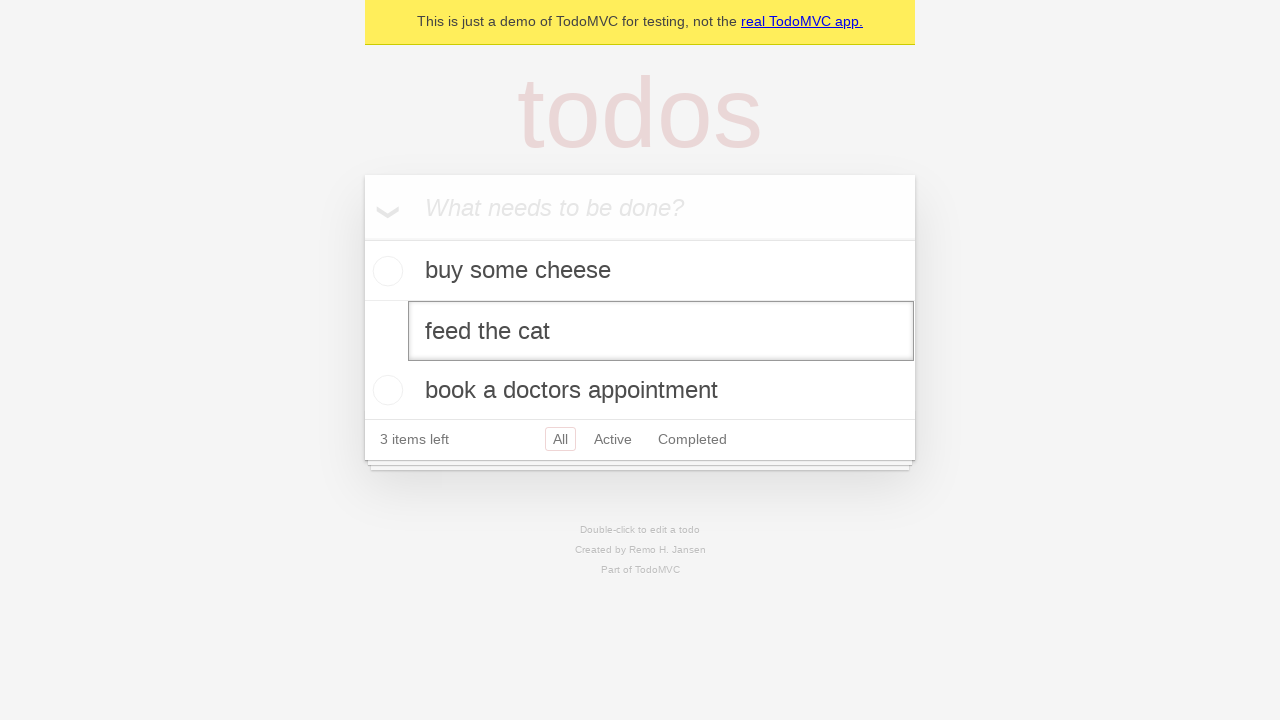

Edit input field is now visible for the second todo
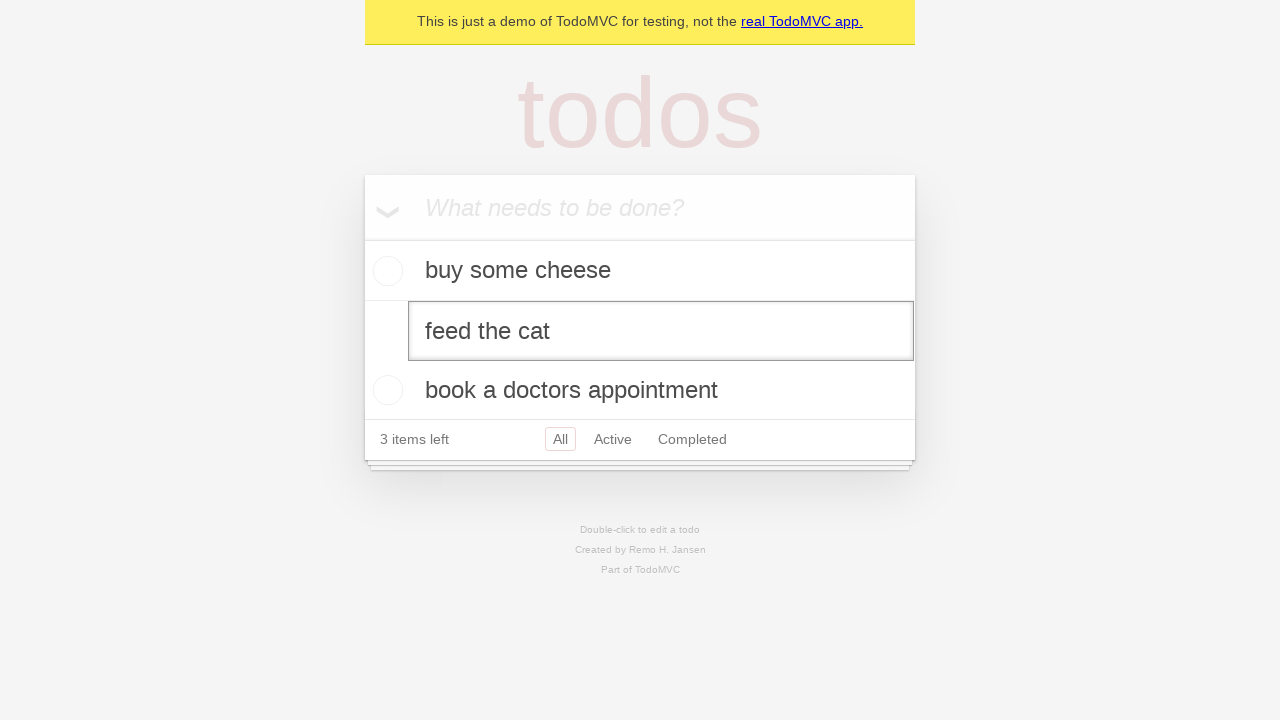

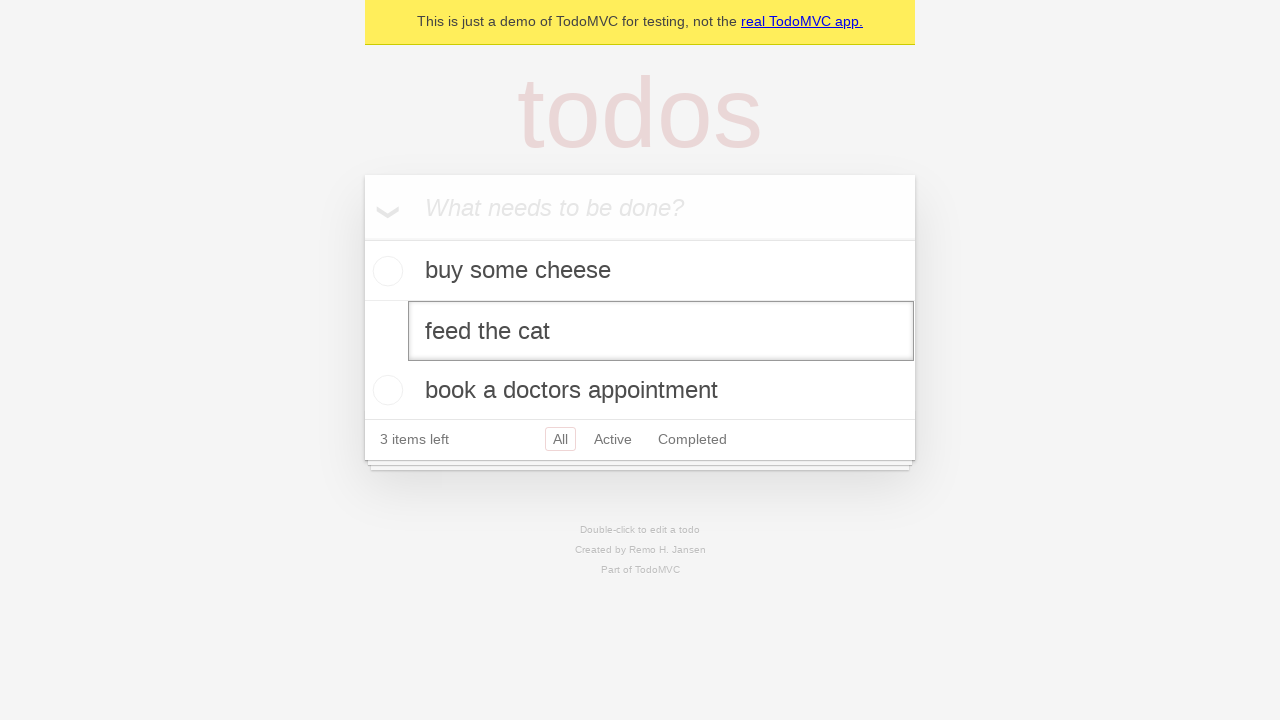